Navigates to RedBus website and maximizes the browser window

Starting URL: https://www.redbus.in/

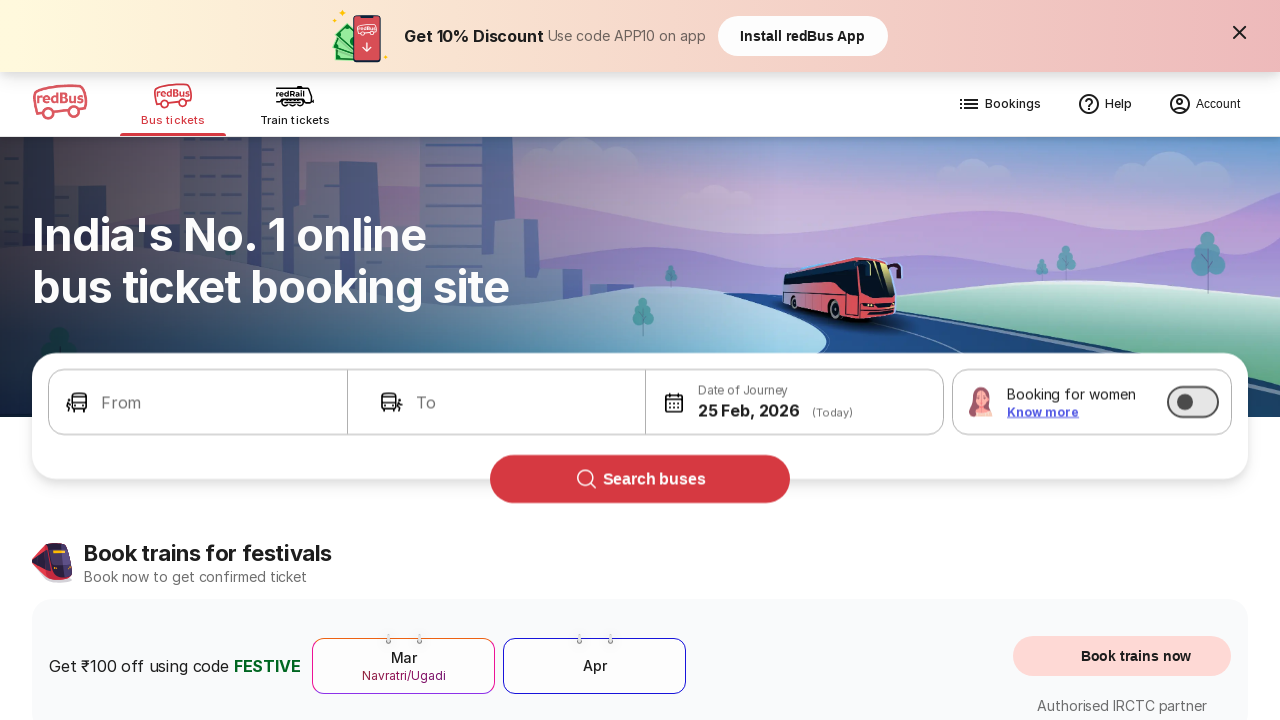

Navigated to RedBus website at https://www.redbus.in/
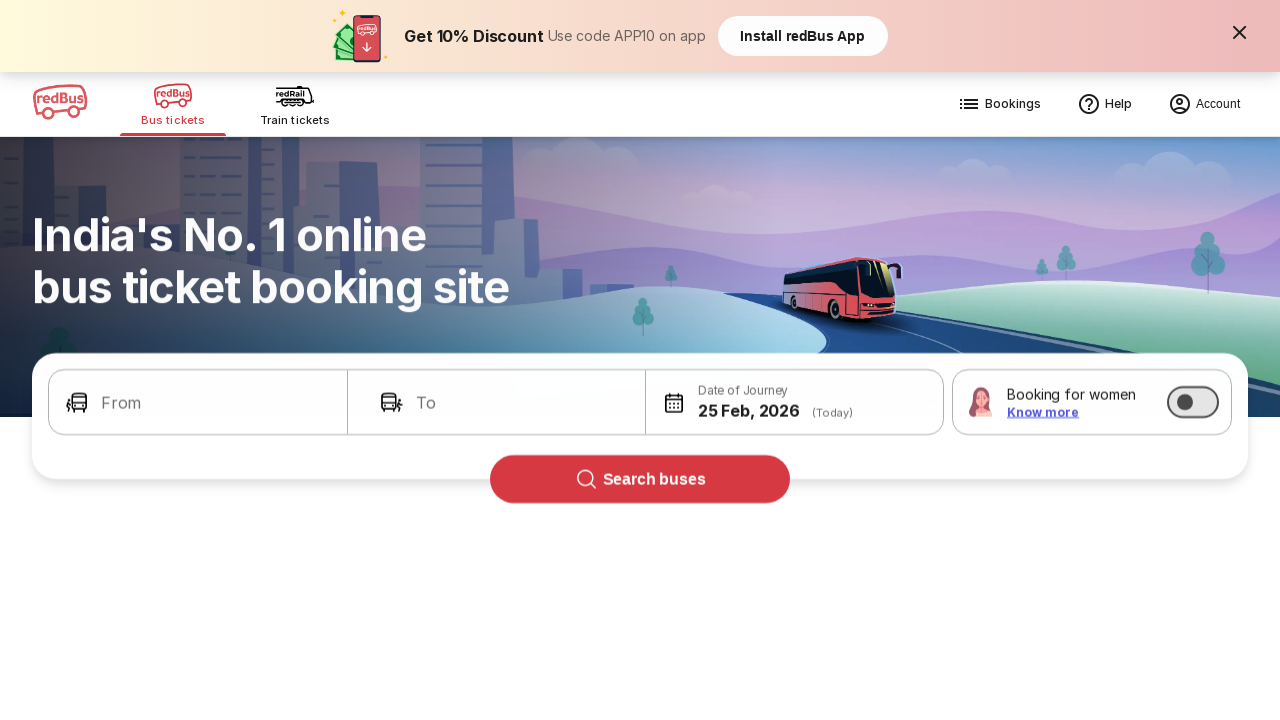

Executed window maximize command
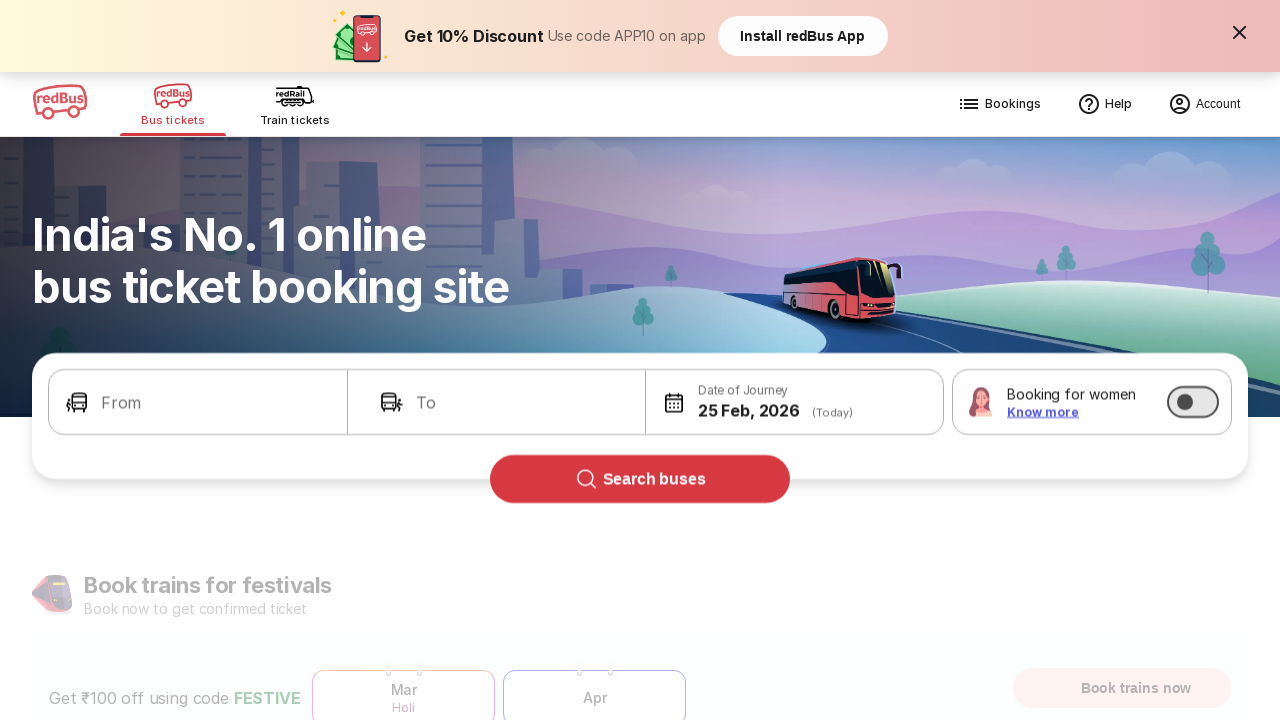

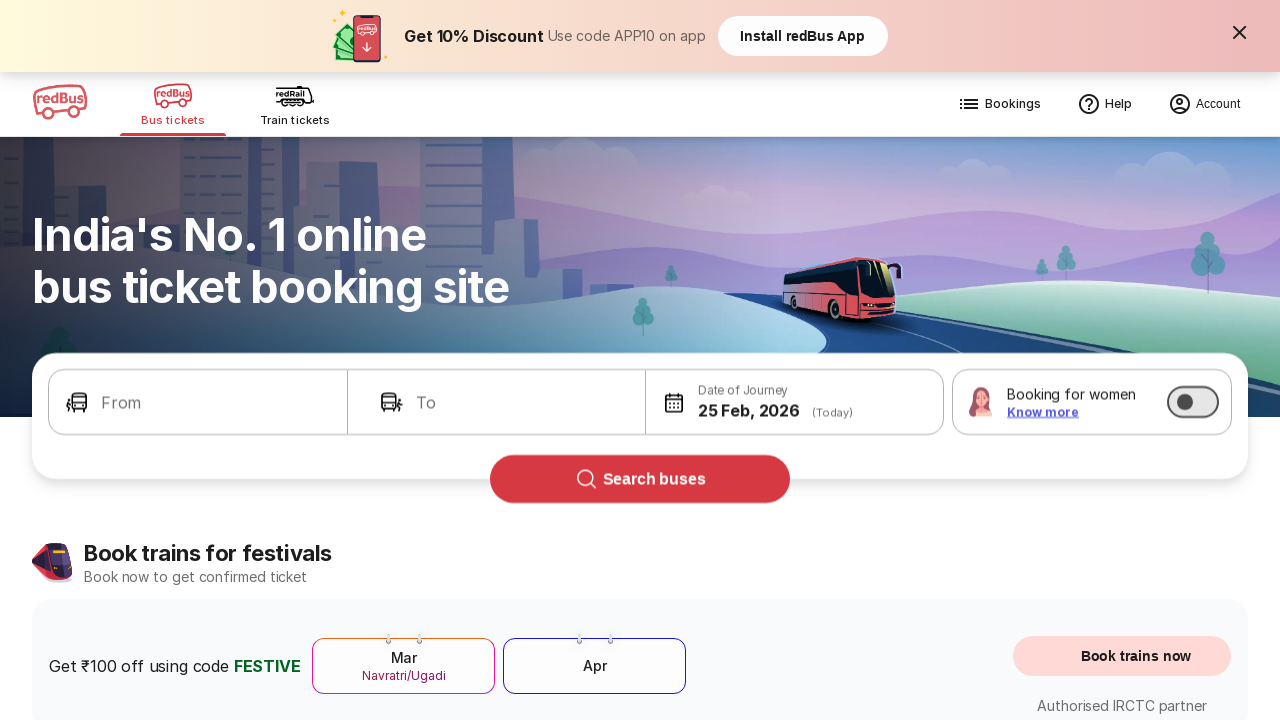